Tests radio button functionality by clicking on the "Hockey" radio button and verifying it becomes selected

Starting URL: https://practice.cydeo.com/radio_buttons

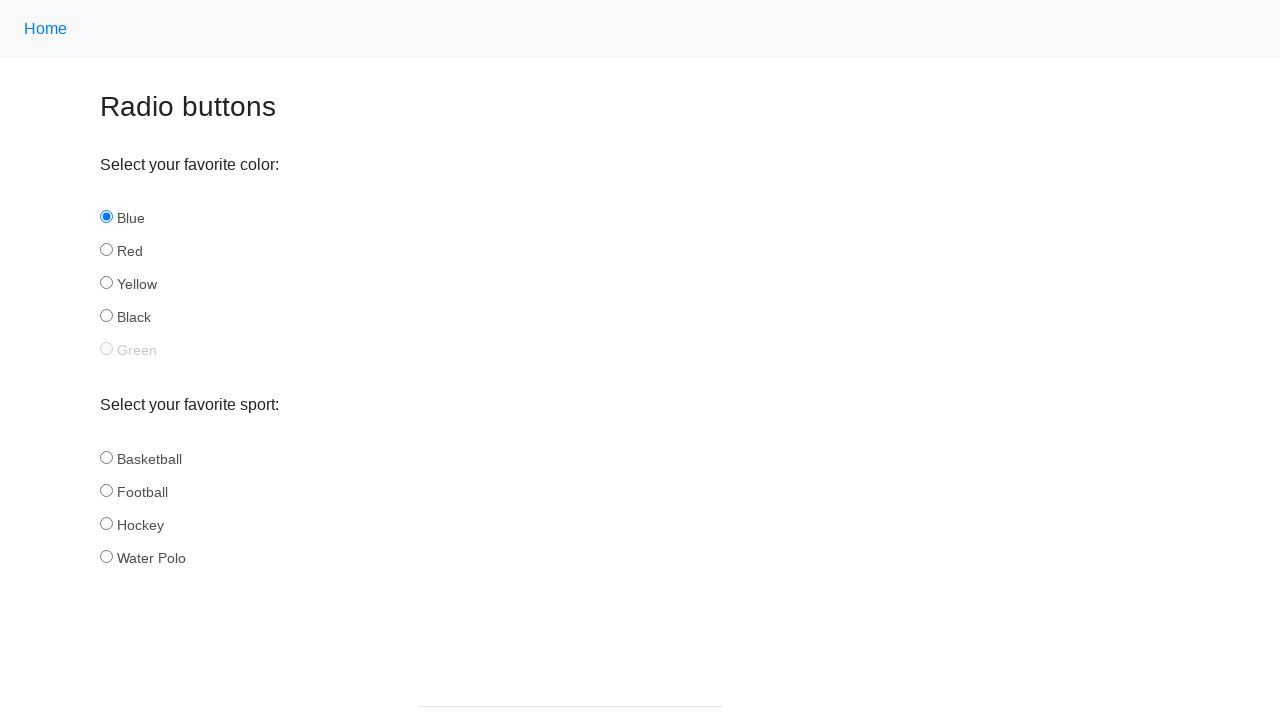

Clicked on the Hockey radio button at (106, 523) on input#hockey
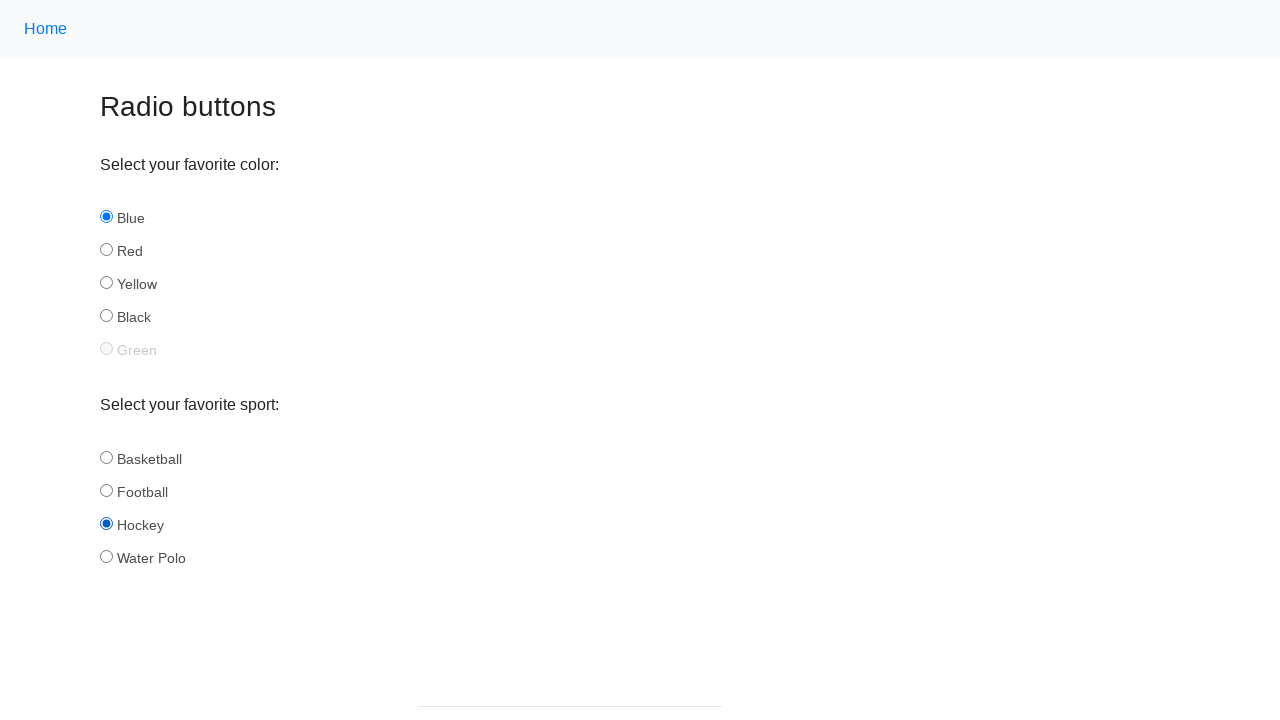

Verified that Hockey radio button is selected
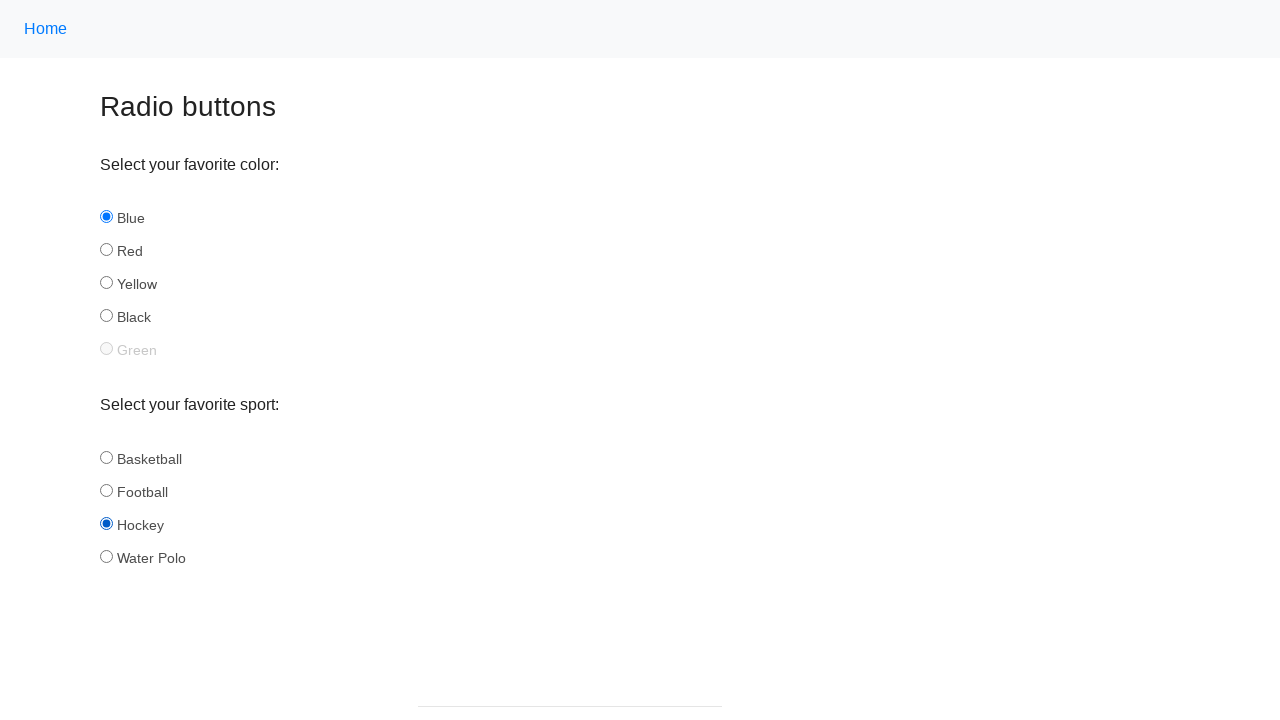

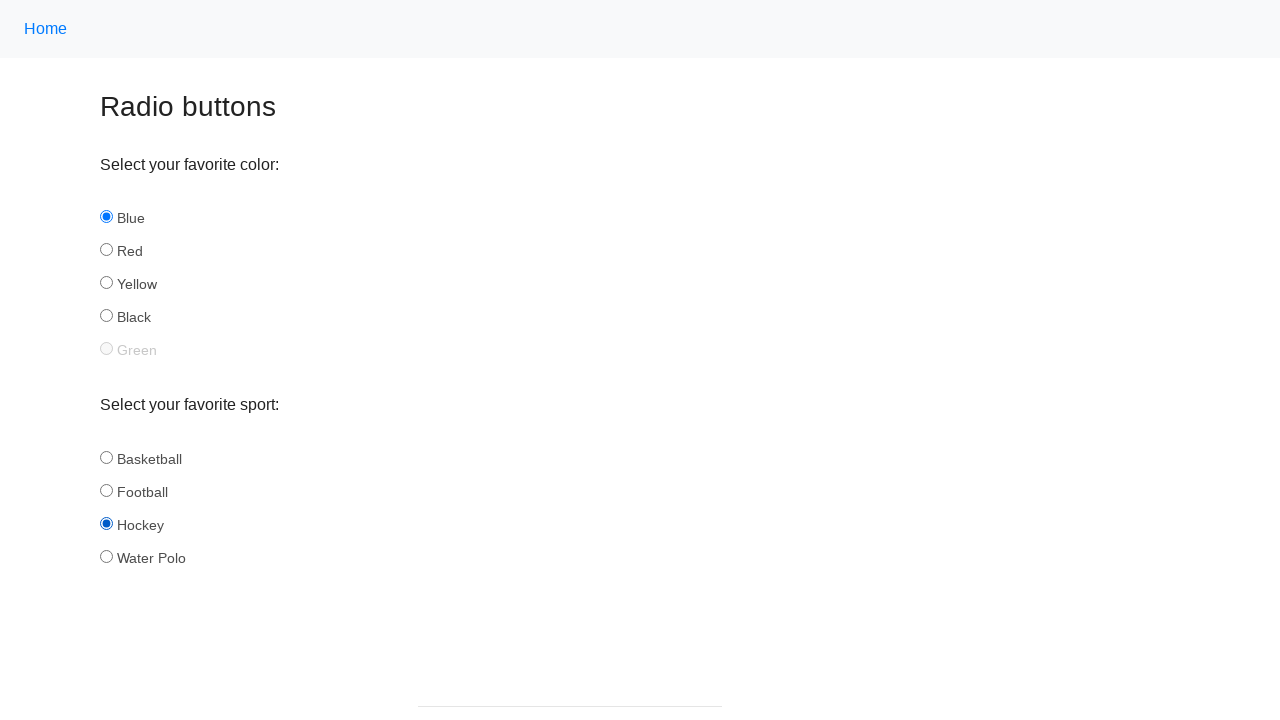